Tests a text box form by filling in name, email, and address fields, then submitting and verifying the output

Starting URL: https://demoqa.com/text-box

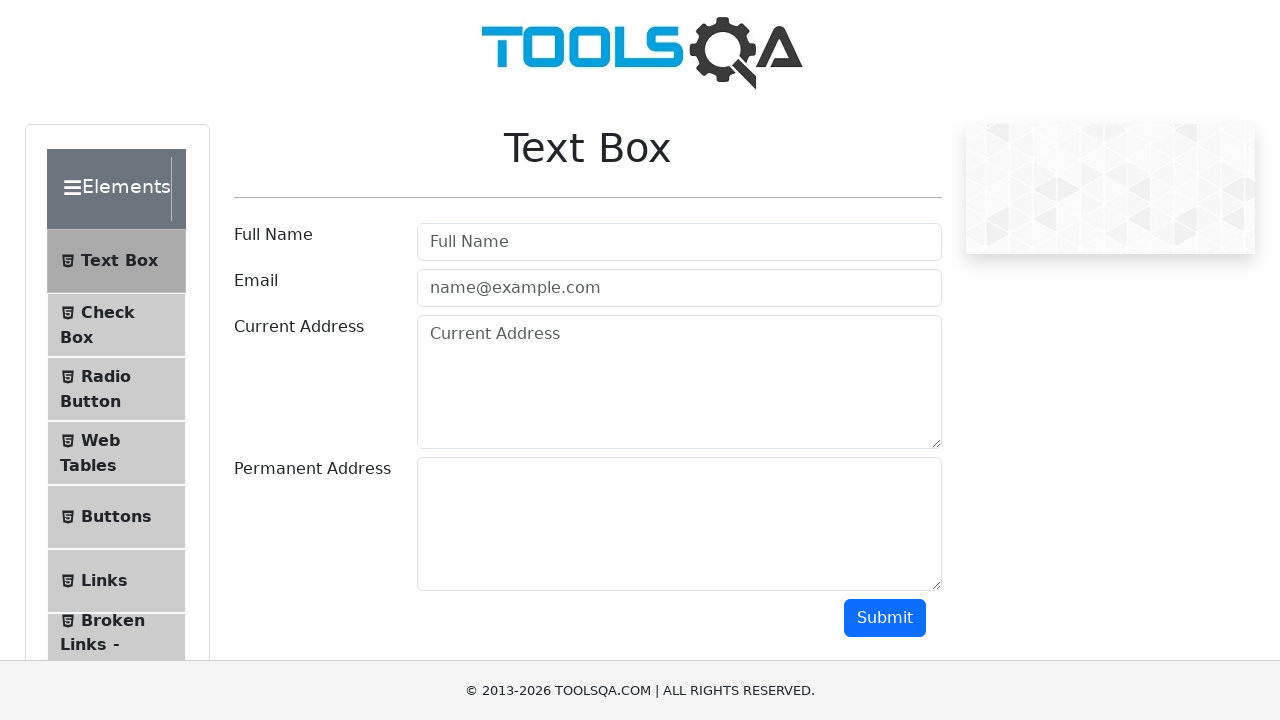

Filled full name field with 'John Smith' on #userName
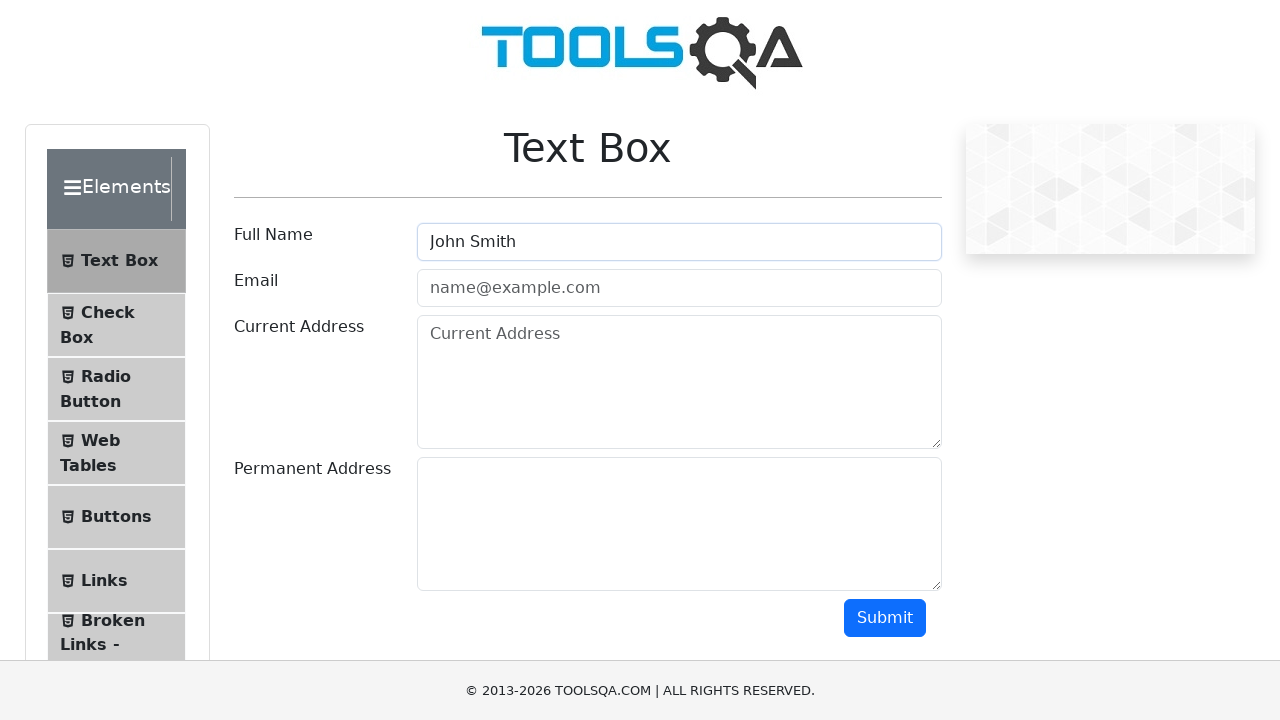

Filled email field with 'john.smith@example.com' on #userEmail
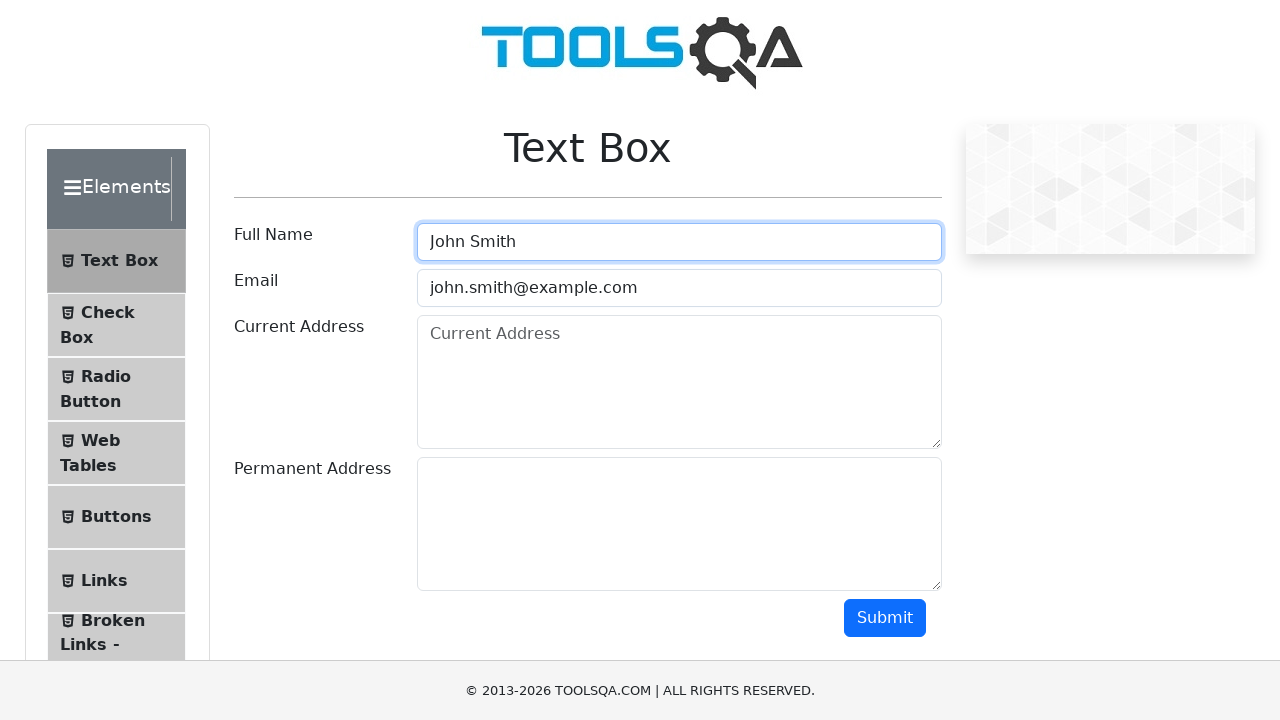

Filled current address field with '123 Main Street, New York, NY 10001' on #currentAddress
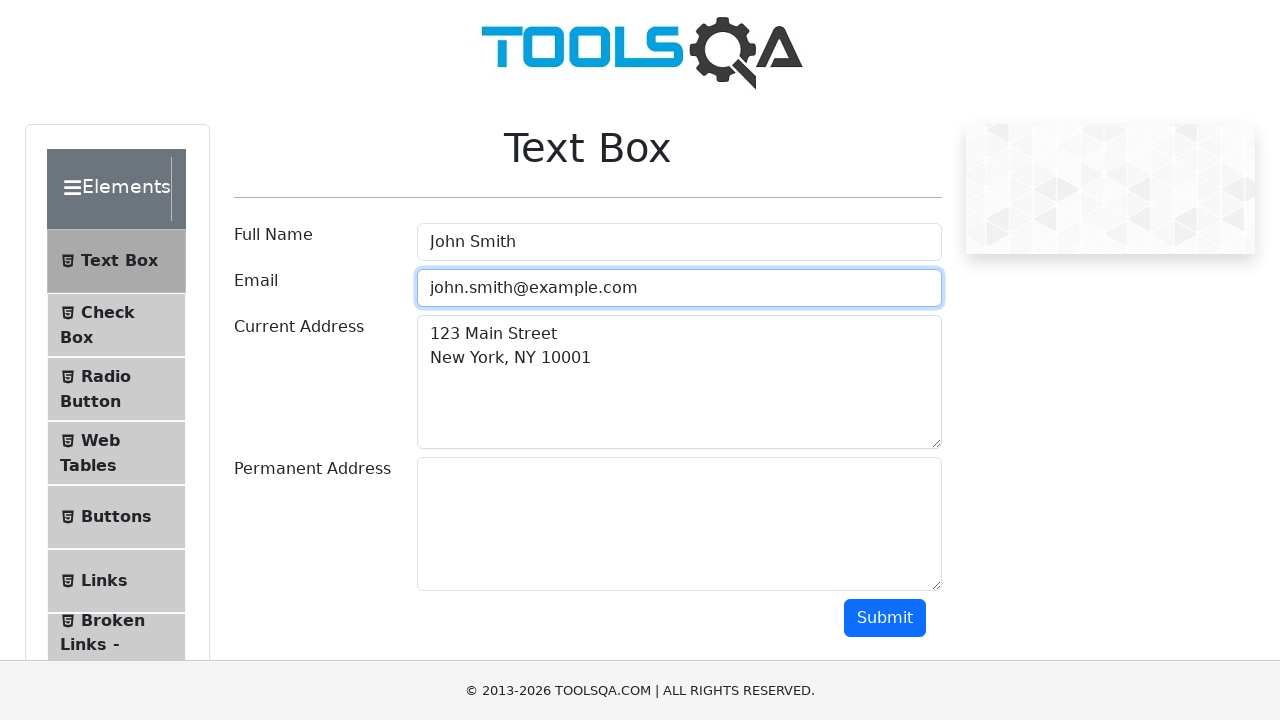

Filled permanent address field with '456 Oak Avenue, Los Angeles, CA 90001' on #permanentAddress
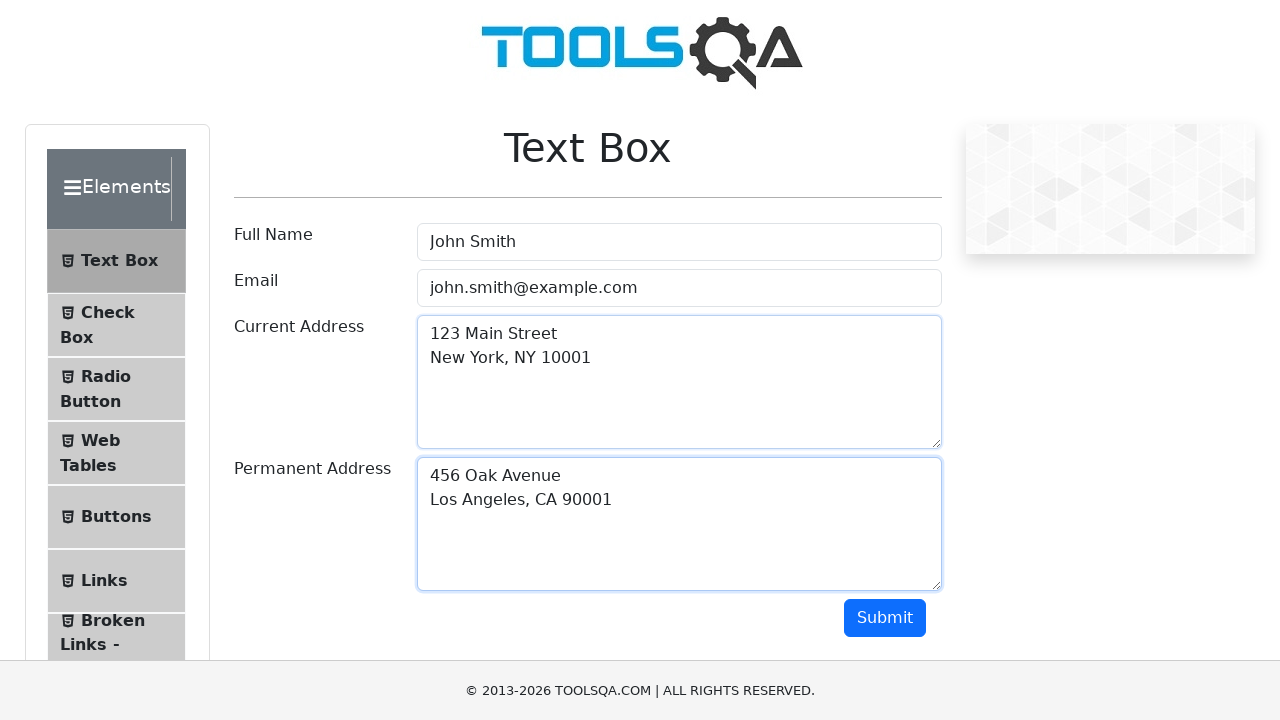

Clicked submit button to submit form at (885, 618) on #submit
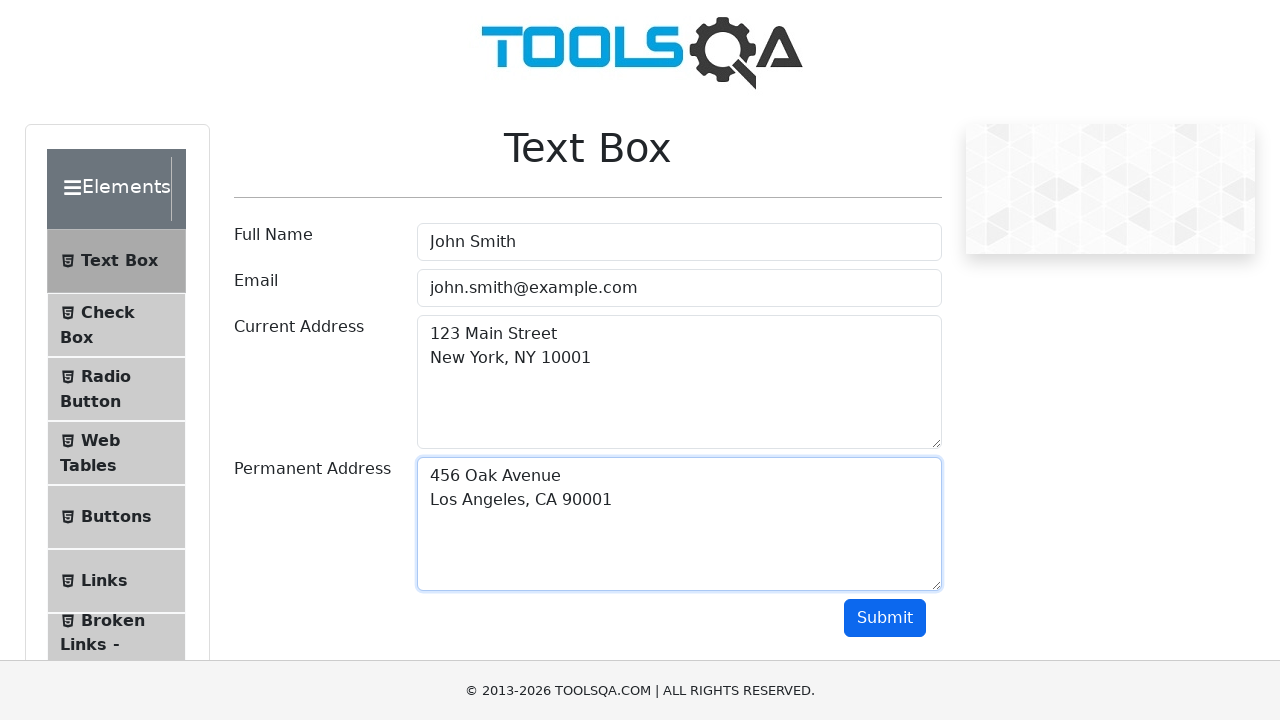

Output section appeared after form submission
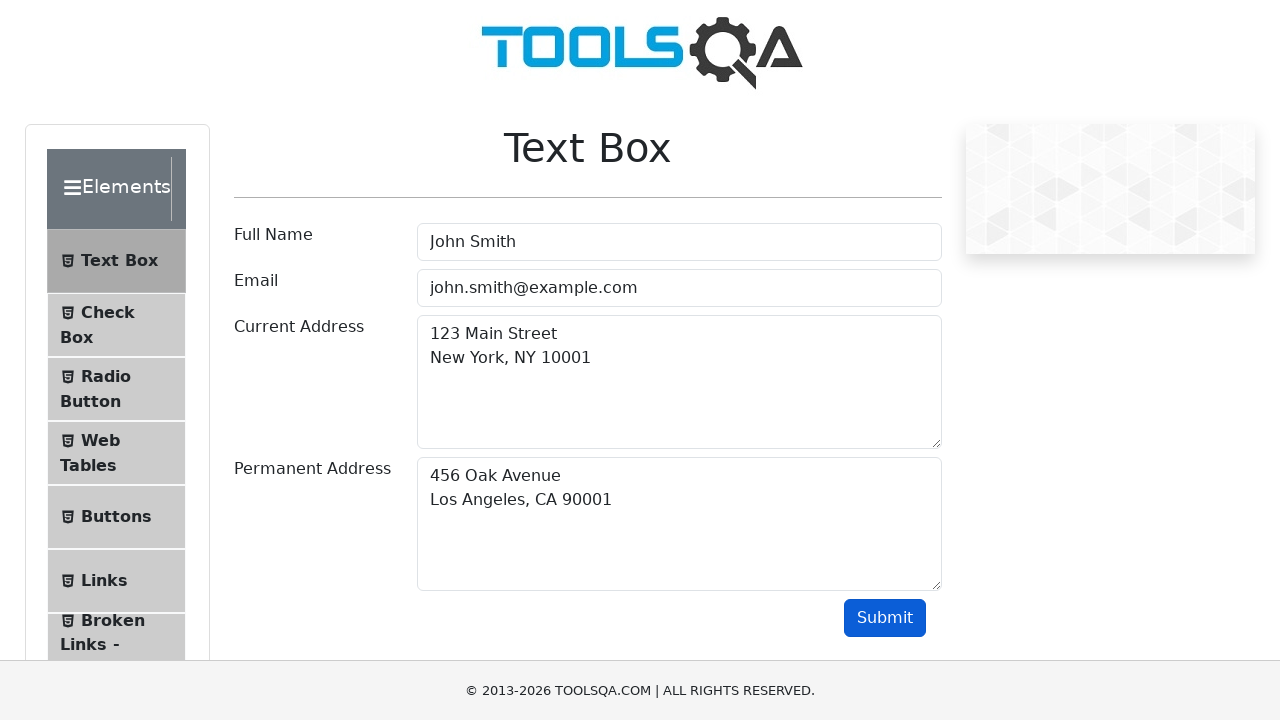

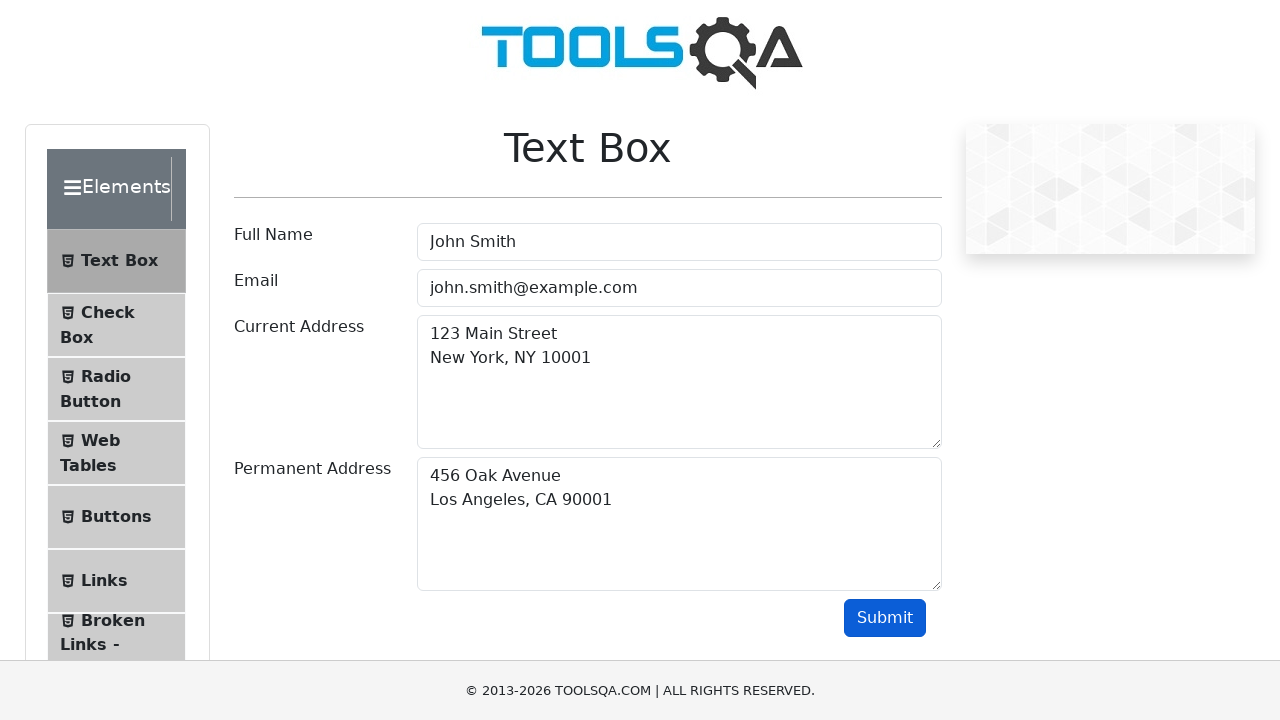